Tests checkbox selection and passenger count selection on a travel booking form by clicking checkboxes and incrementing adult passenger count

Starting URL: https://rahulshettyacademy.com/dropdownsPractise/

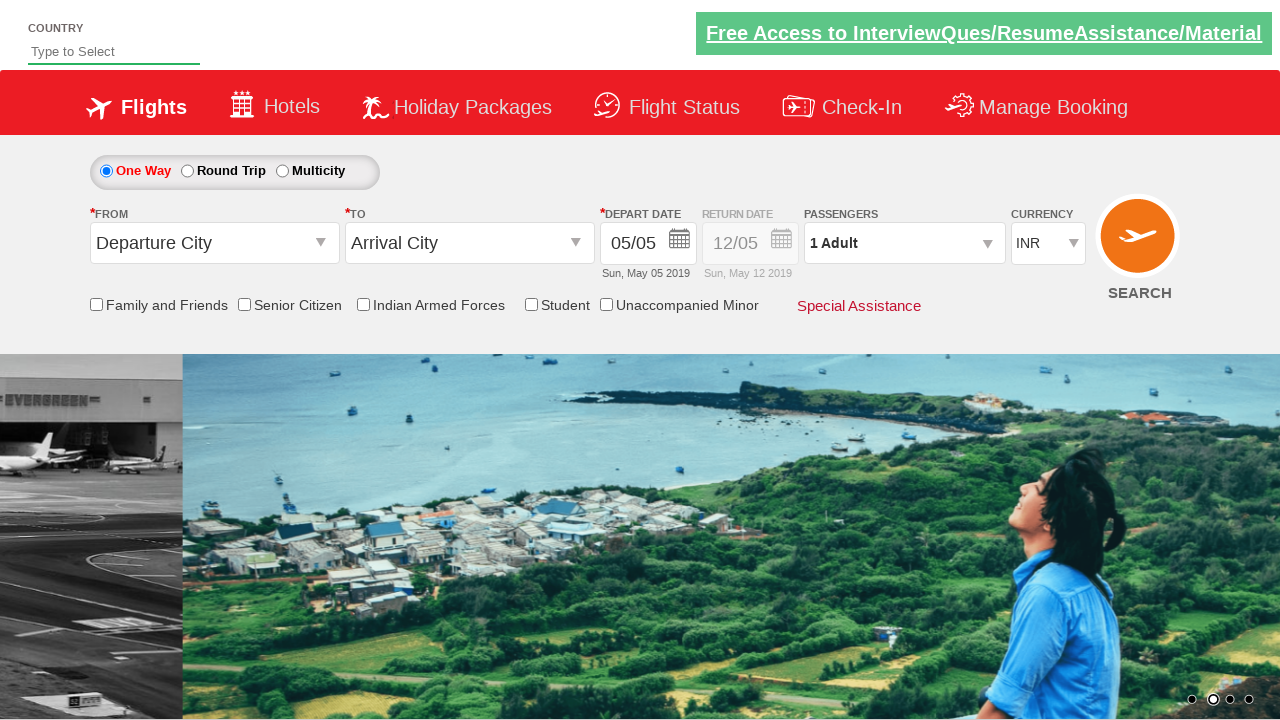

Clicked Armed Forces checkbox at (363, 304) on input[id*='IndArm']
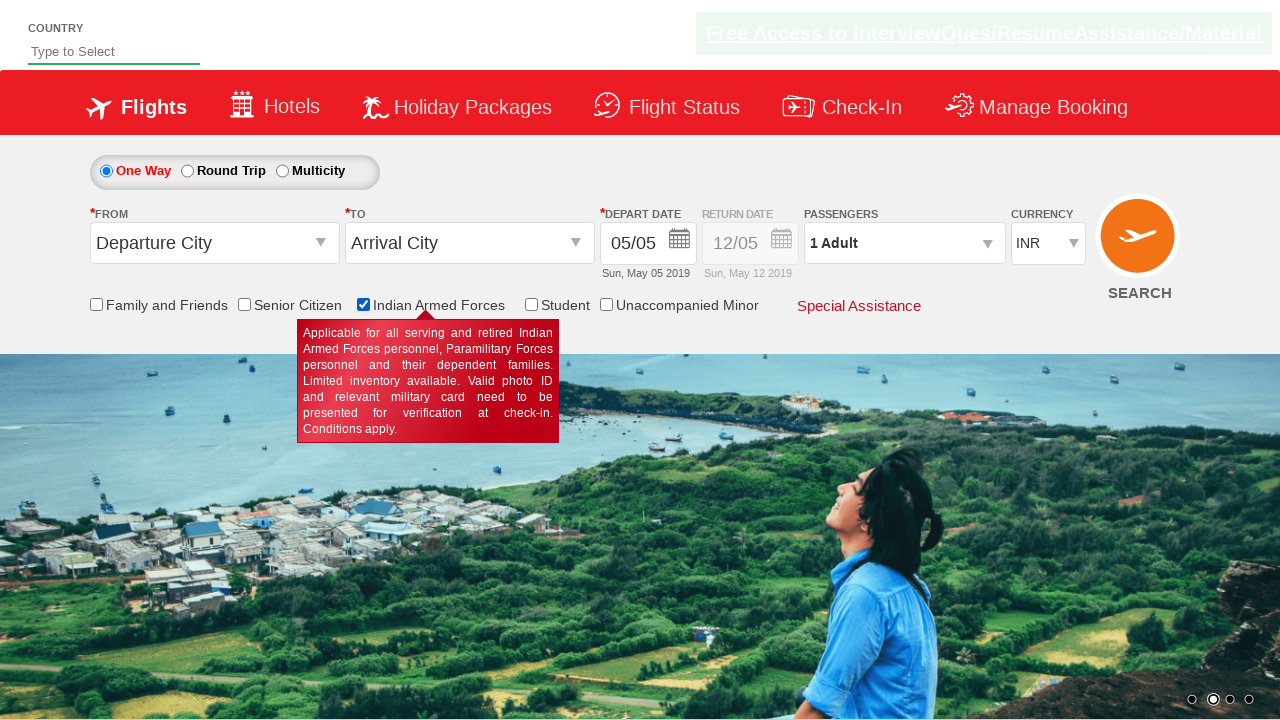

Verified Armed Forces checkbox is selected: True
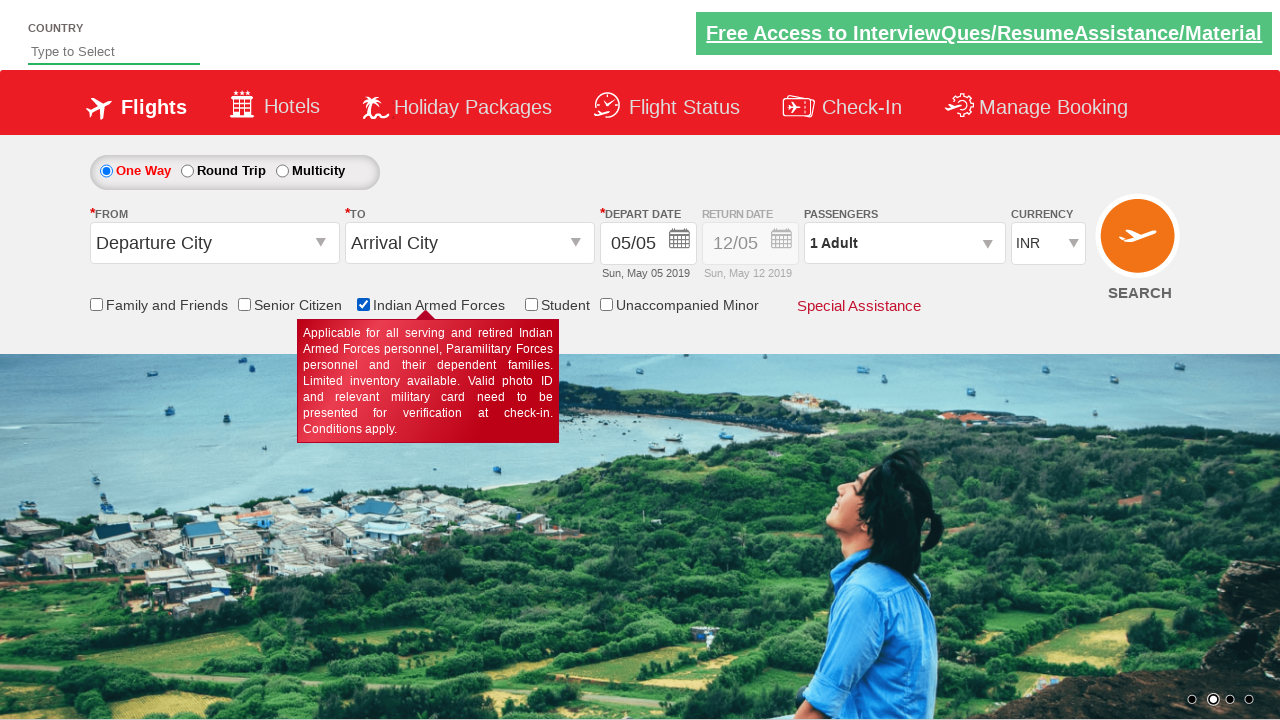

Counted total checkboxes on page: 6
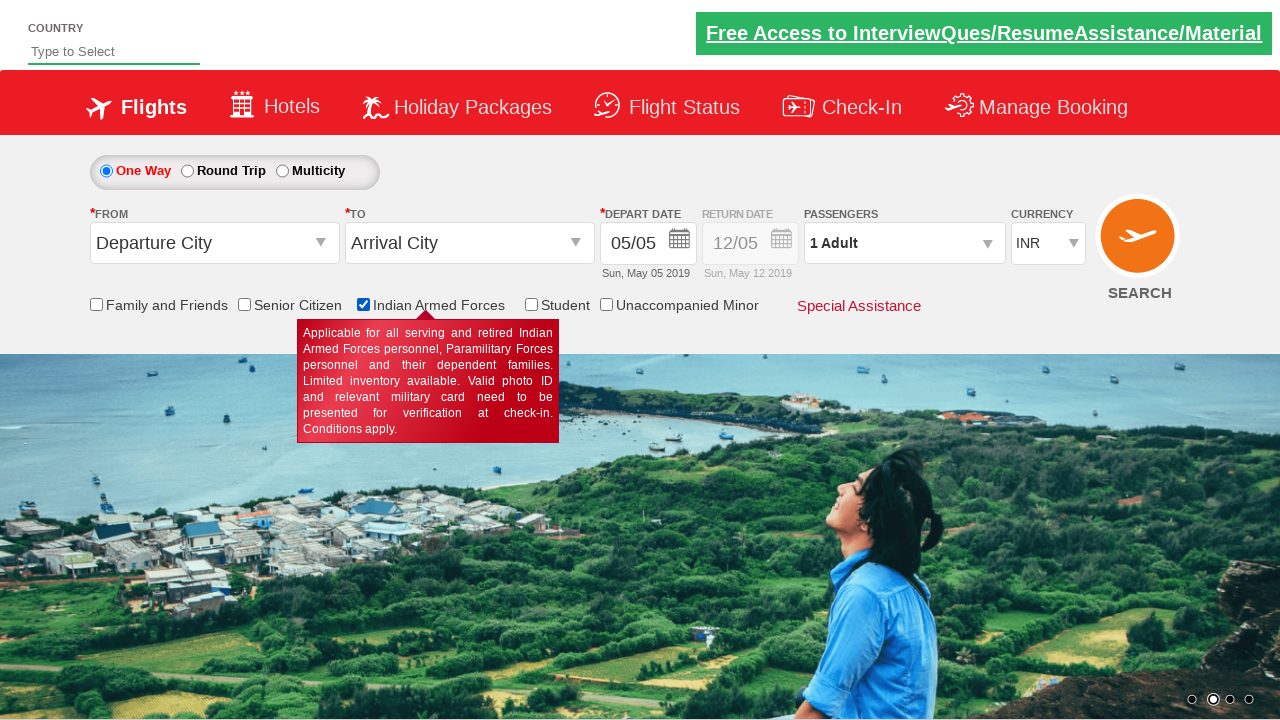

Clicked on passenger info dropdown at (904, 243) on #divpaxinfo
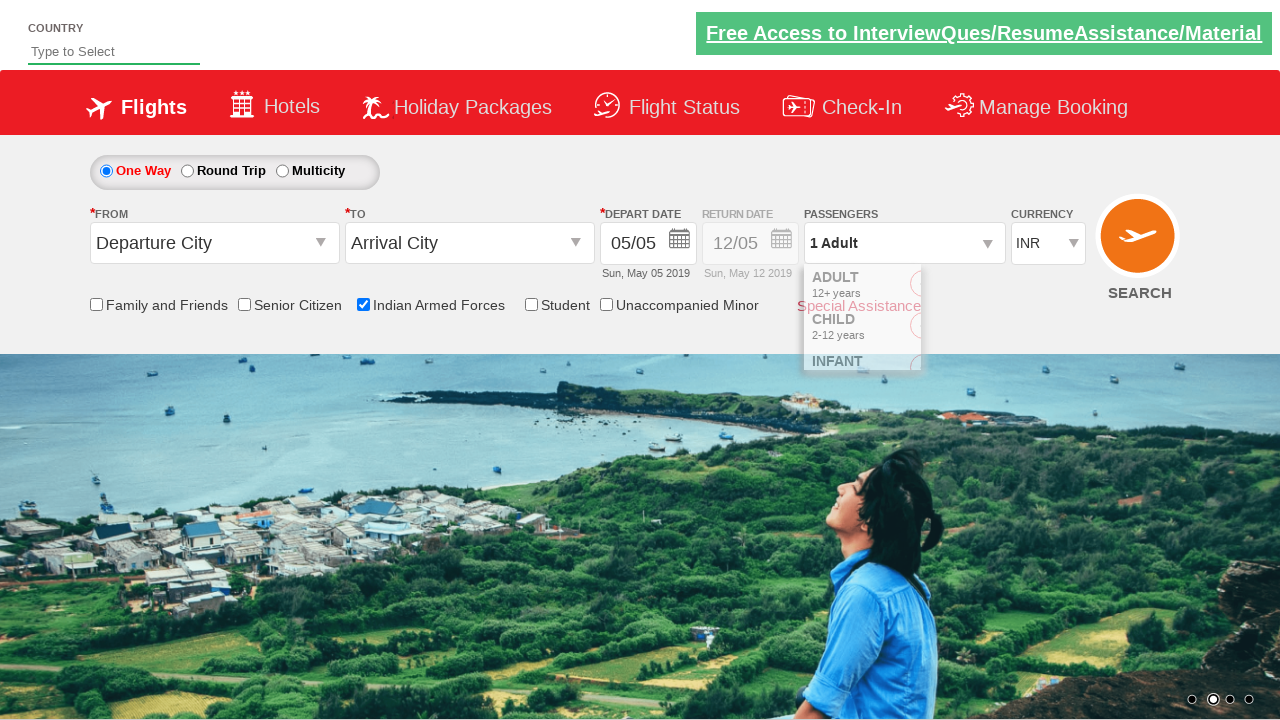

Waited 3 seconds for dropdown to open
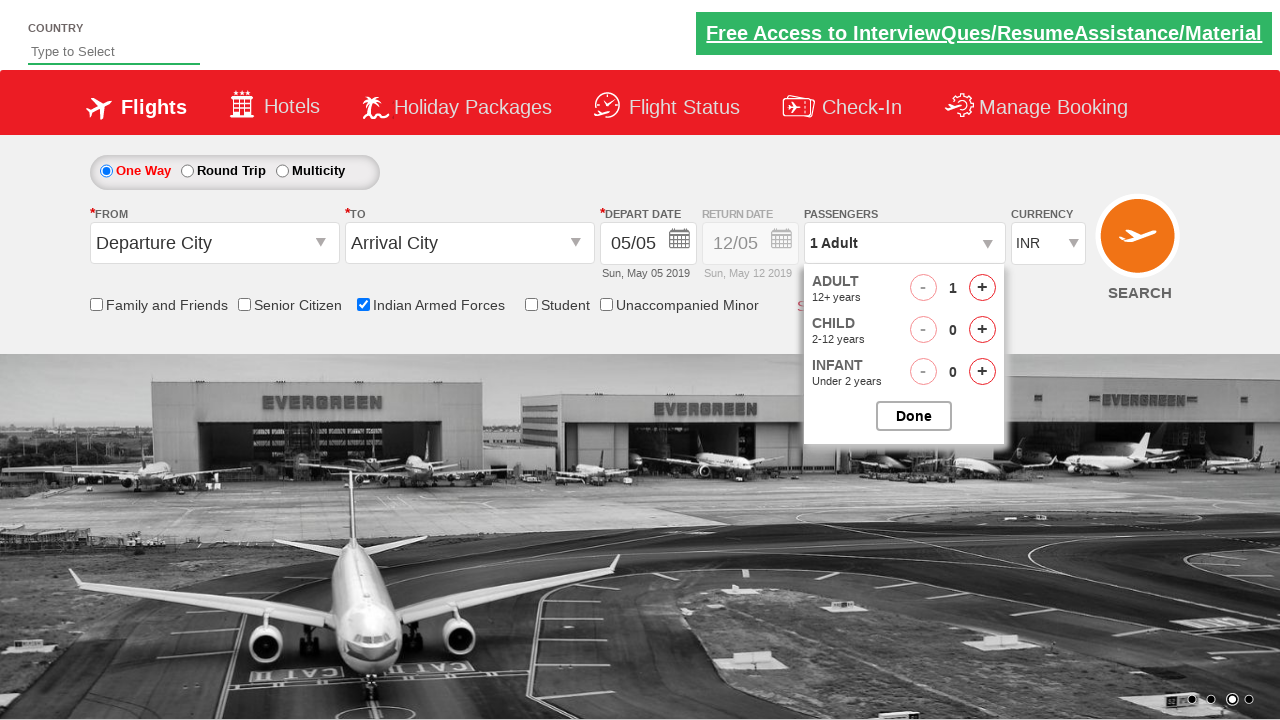

Retrieved initial passenger info: 1 Adult
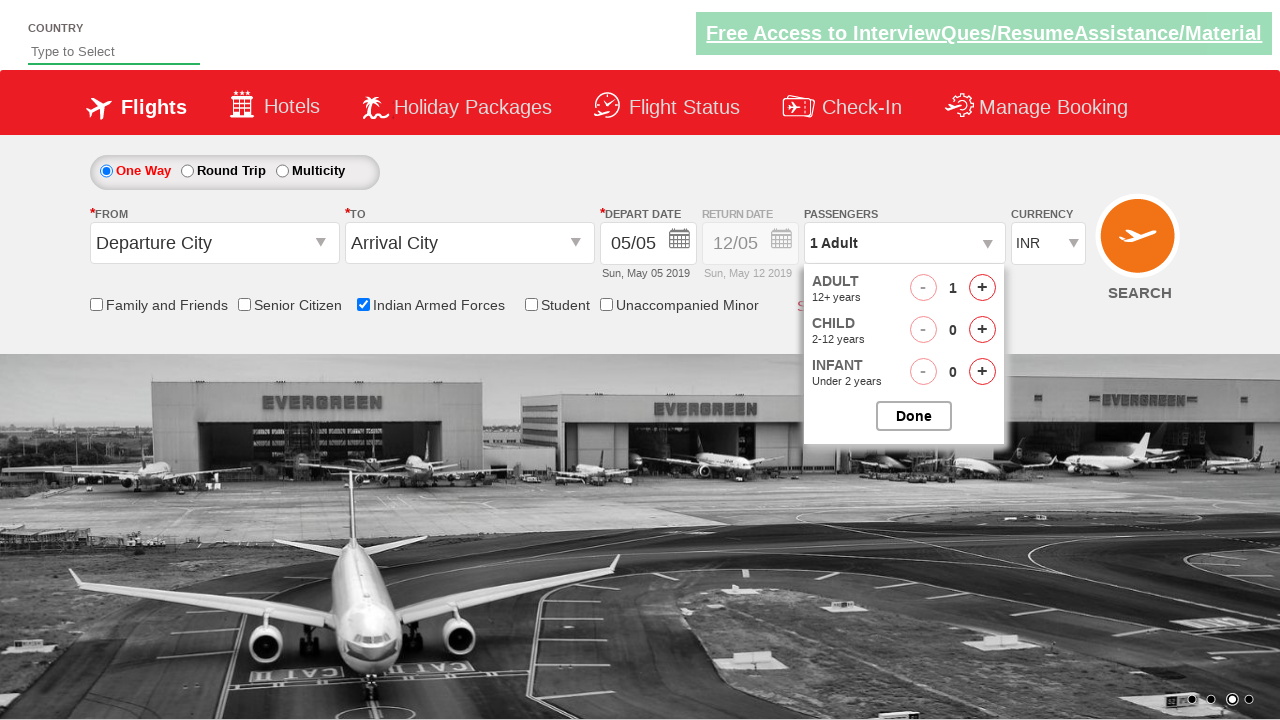

Incremented adult passenger count (iteration 1/4) at (982, 288) on #hrefIncAdt
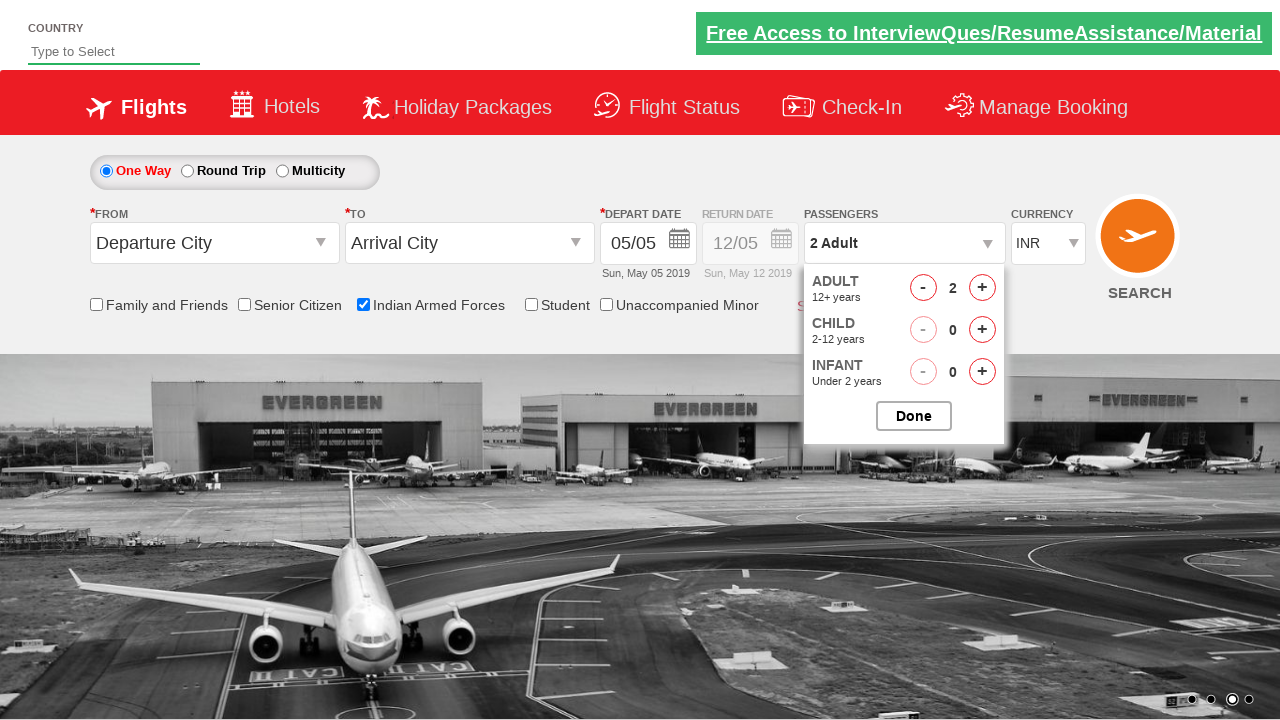

Incremented adult passenger count (iteration 2/4) at (982, 288) on #hrefIncAdt
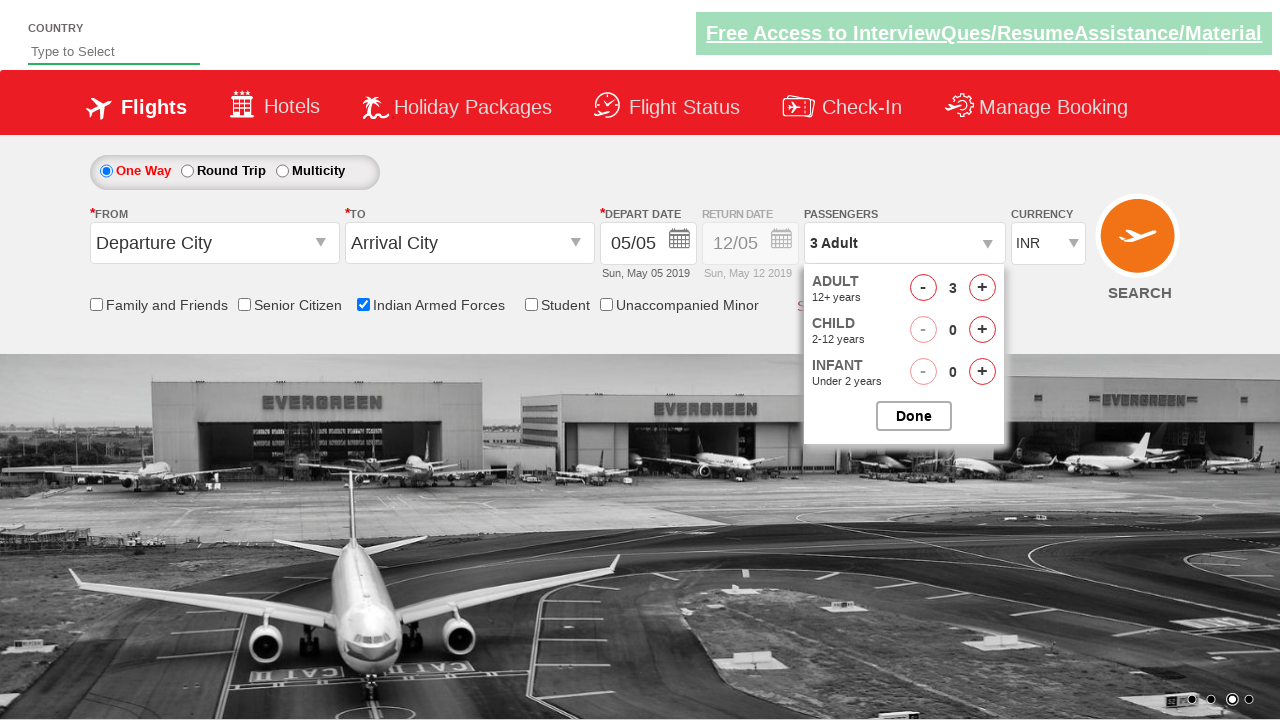

Incremented adult passenger count (iteration 3/4) at (982, 288) on #hrefIncAdt
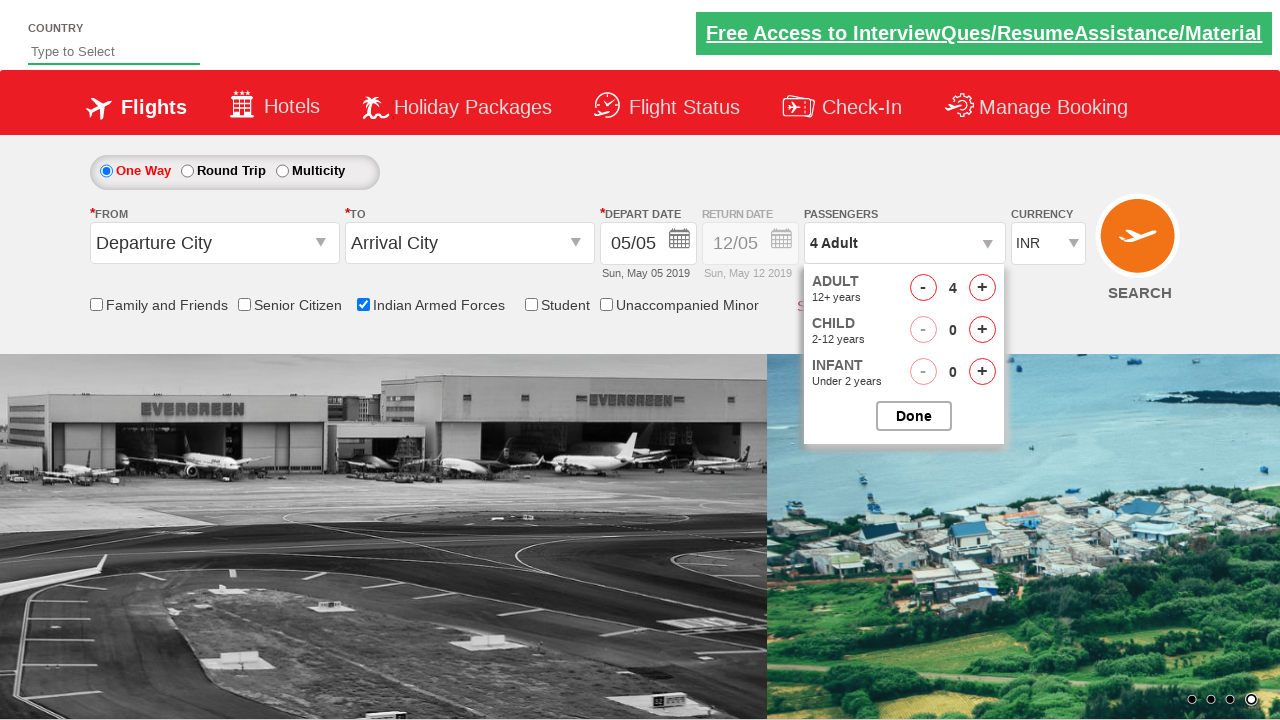

Incremented adult passenger count (iteration 4/4) at (982, 288) on #hrefIncAdt
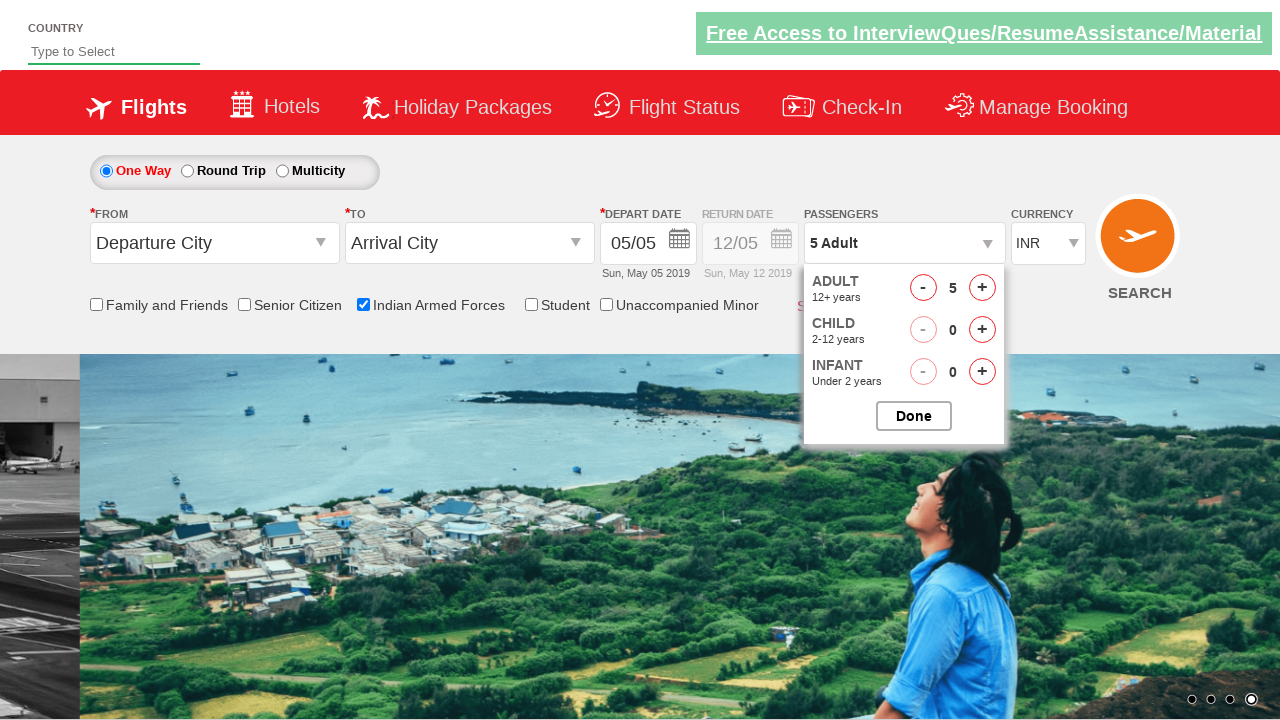

Closed passenger selection dropdown at (914, 416) on #btnclosepaxoption
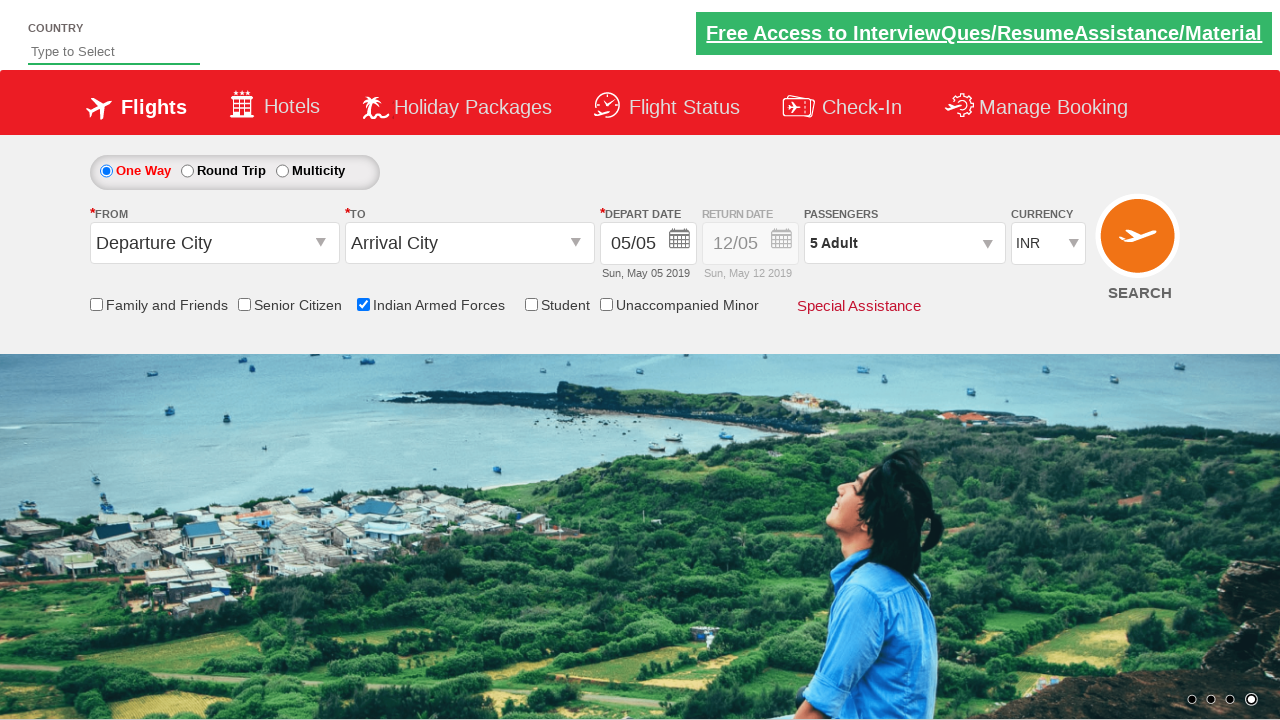

Retrieved final passenger info: 5 Adult
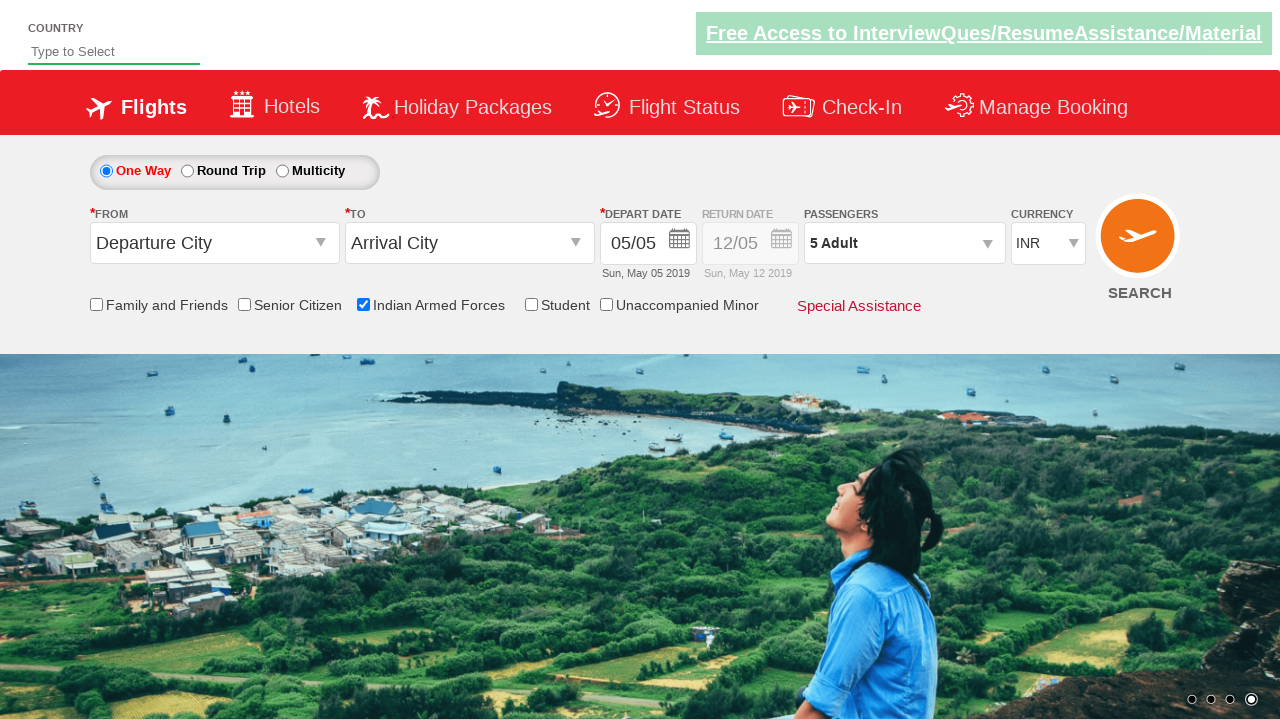

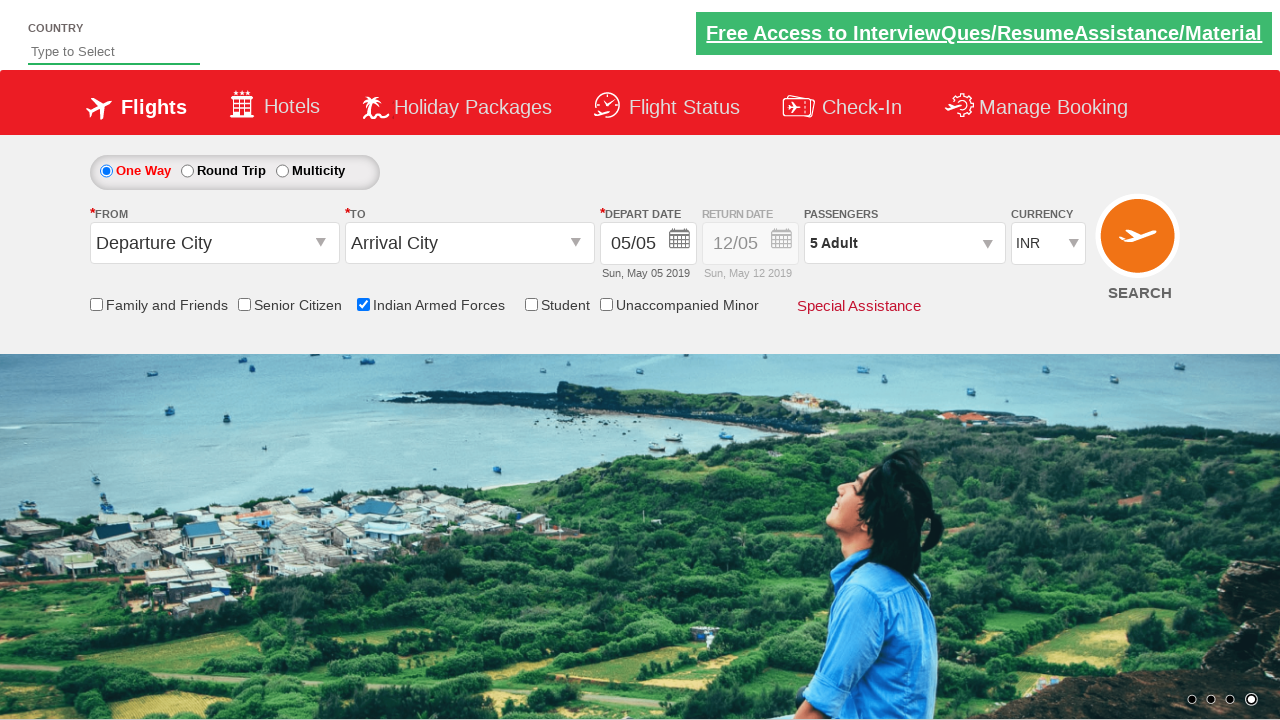